Tests slider interaction by moving the mouse to the slider element and clicking on it to change its position

Starting URL: https://demoqa.com/slider/

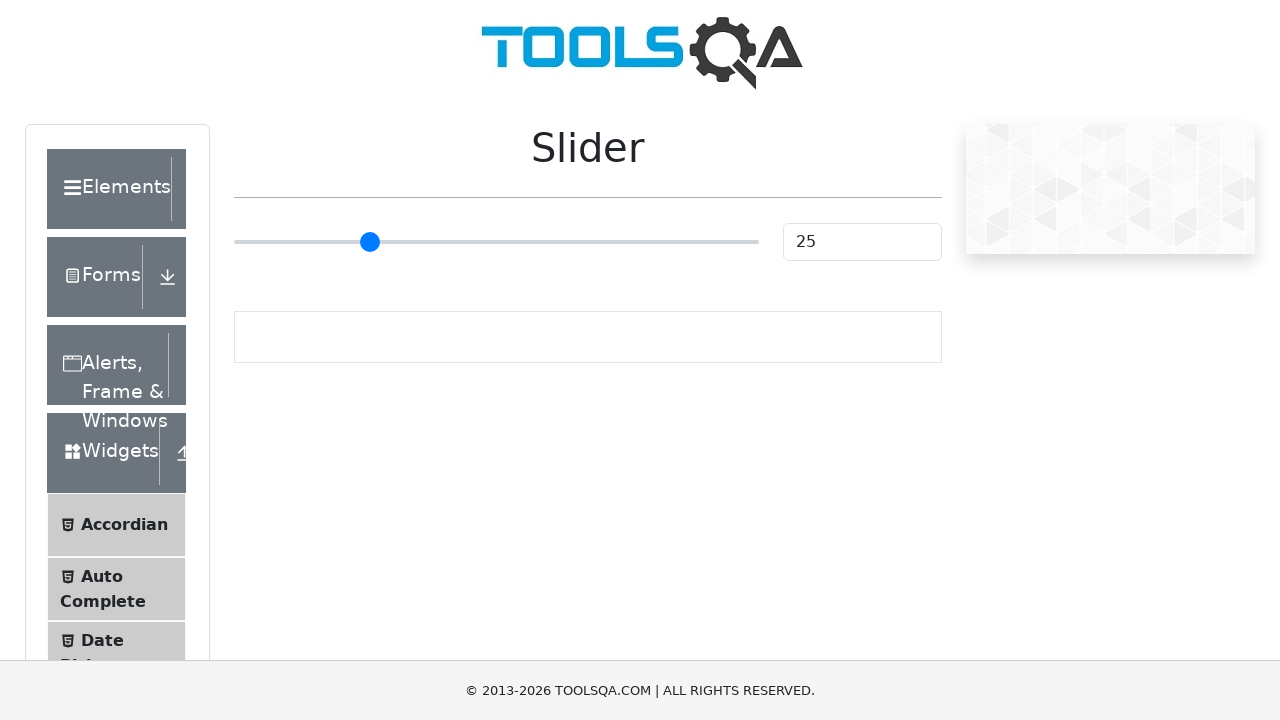

Waited for slider element to be visible
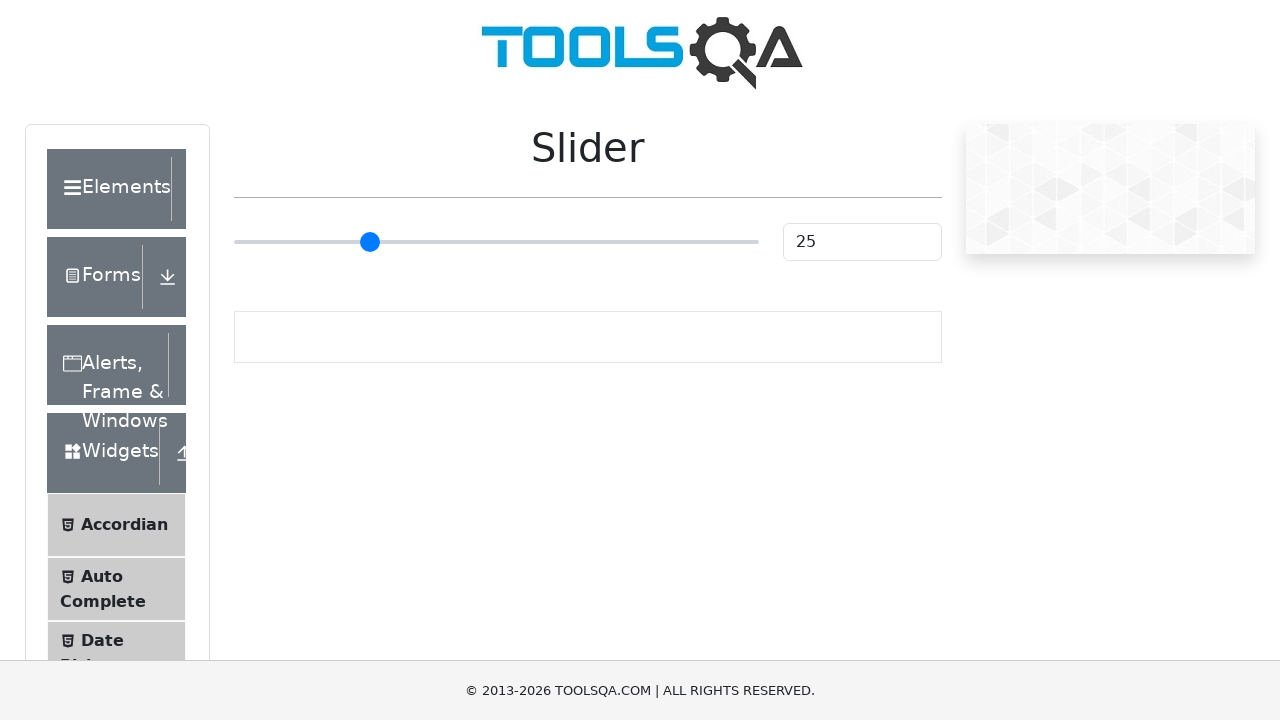

Located slider element
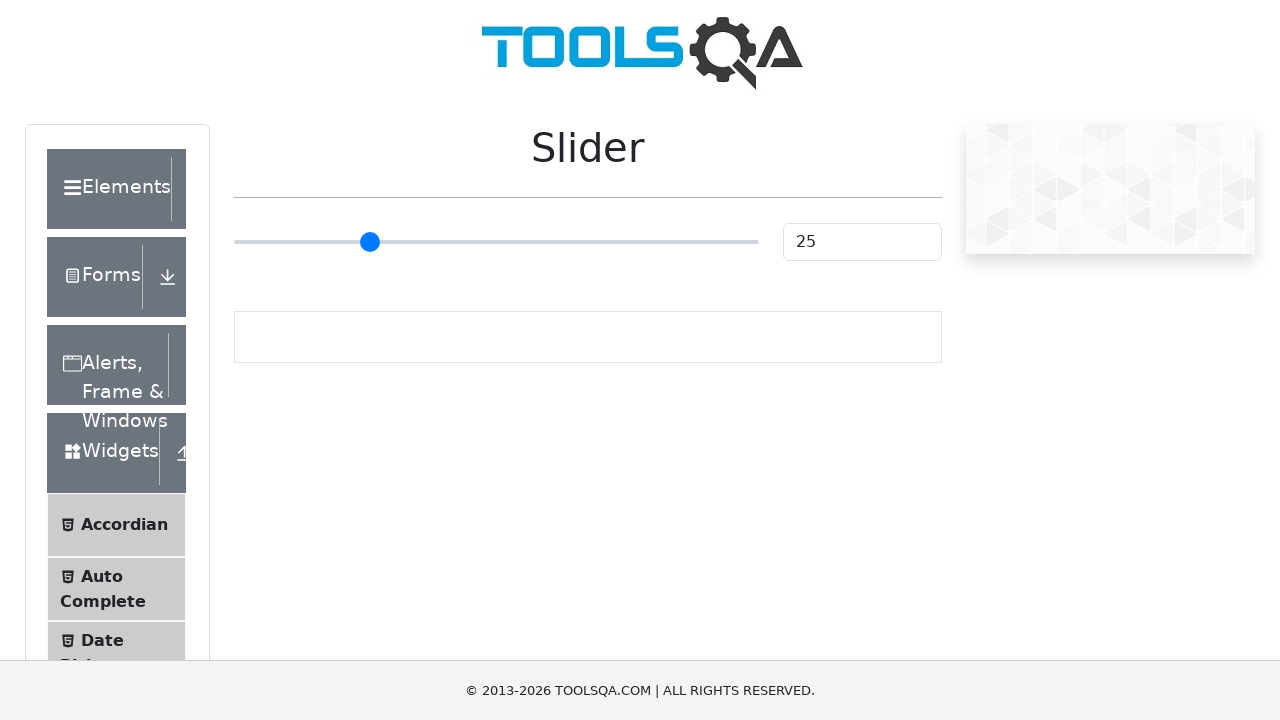

Retrieved slider bounding box coordinates
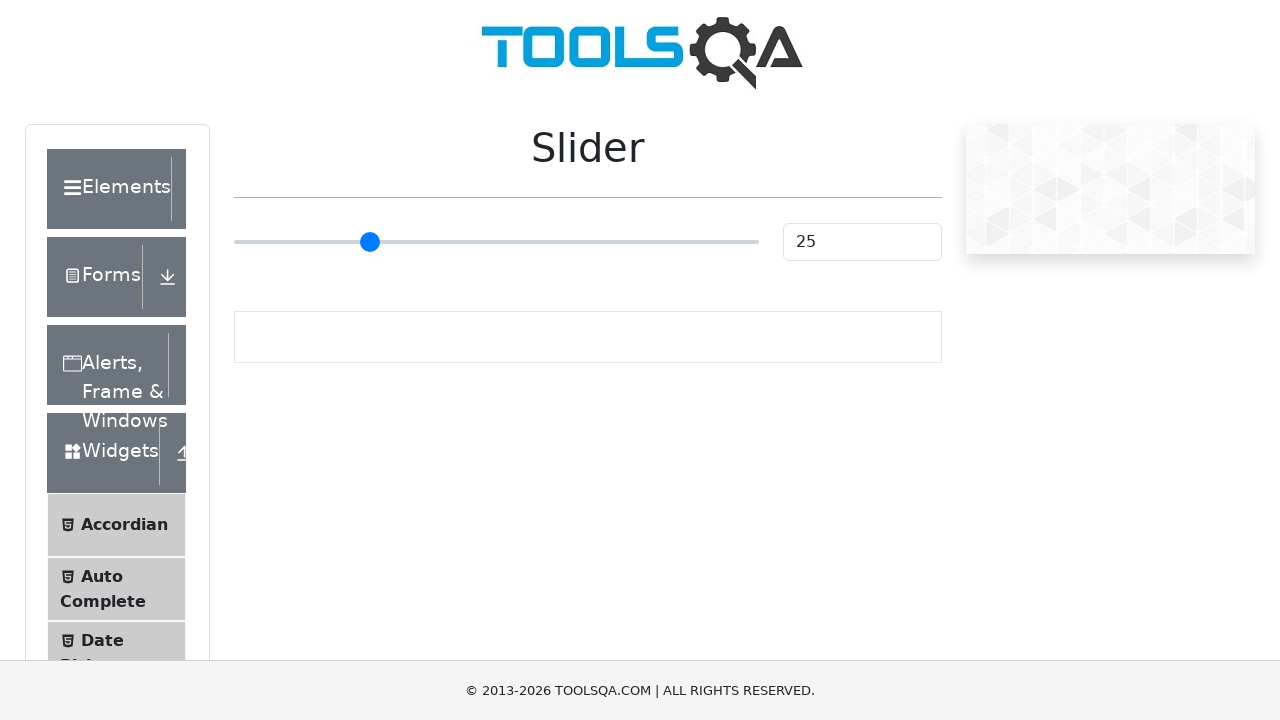

Moved mouse to slider position (50 pixels to the right of center) at (912, 242)
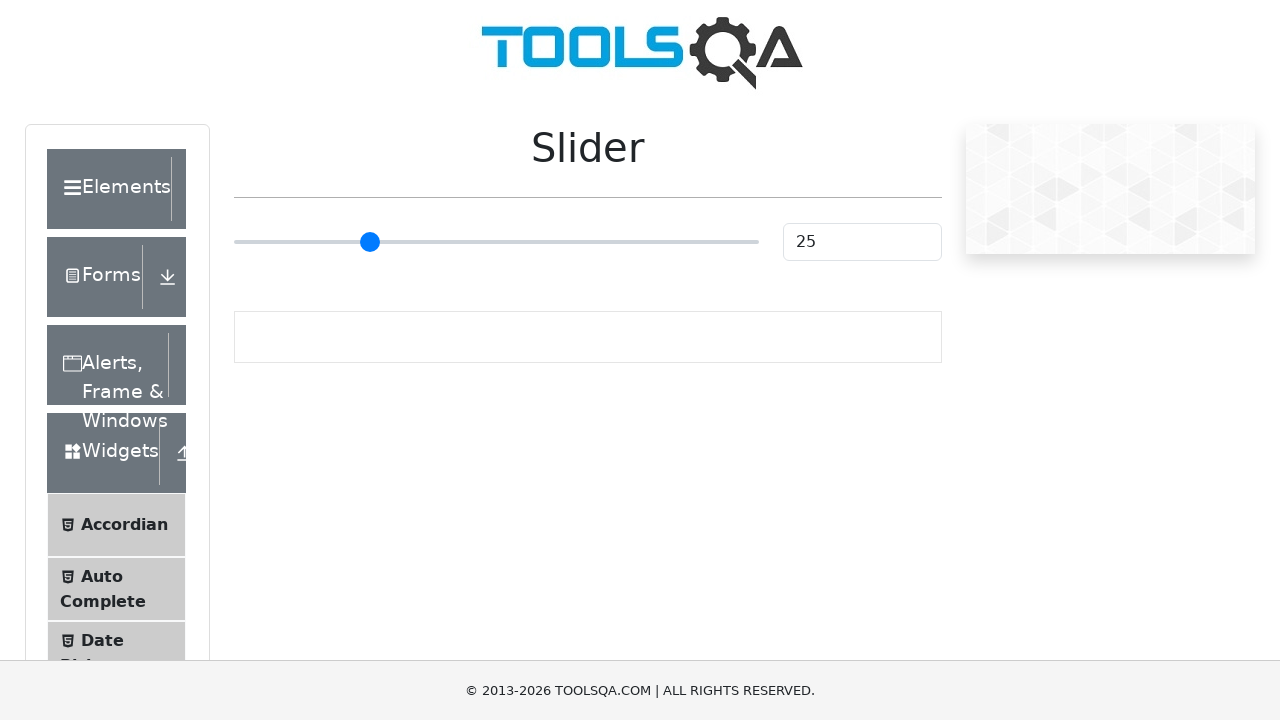

Clicked on slider to change its position at (912, 242)
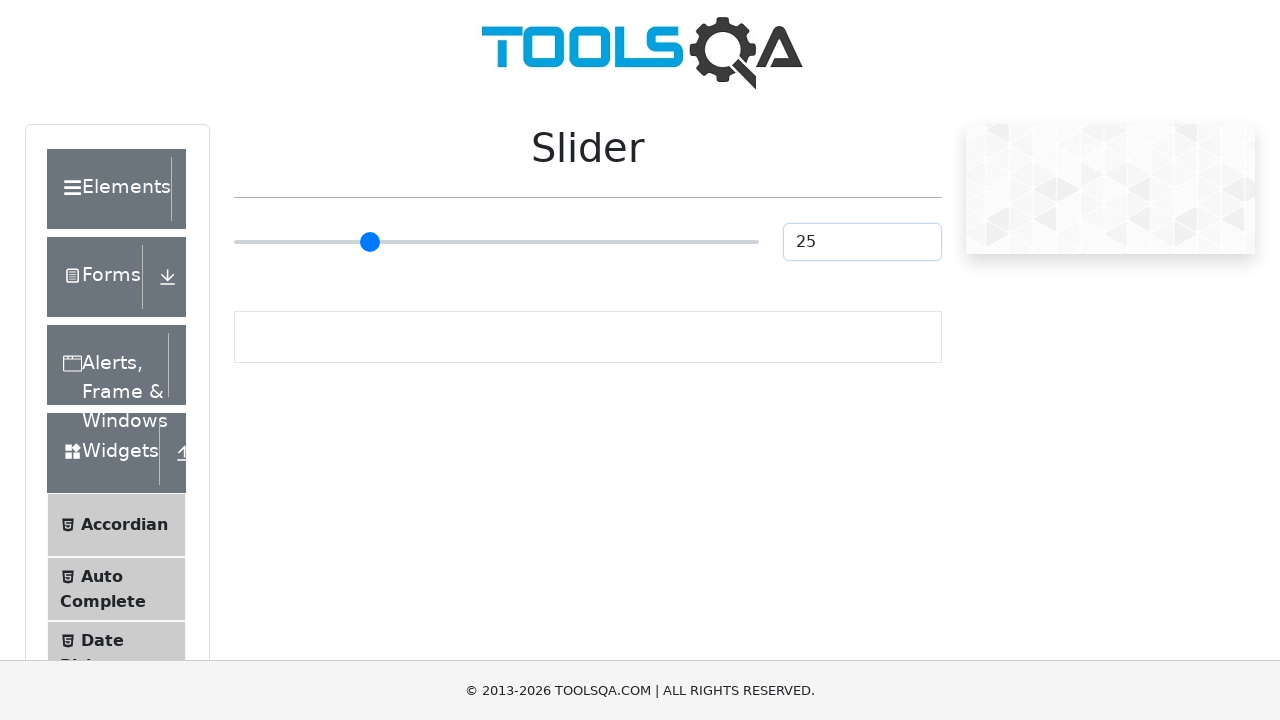

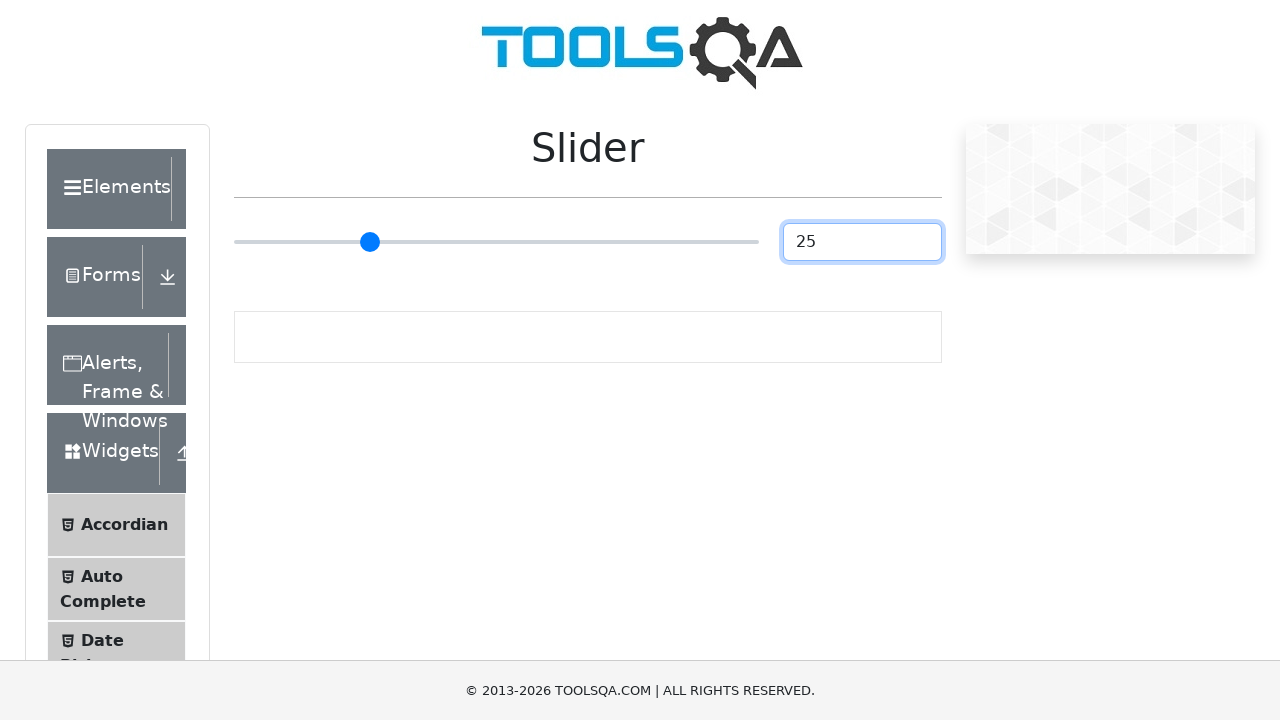